Tests that the empty cart message disappears when an item is added

Starting URL: https://gabrielrowan.github.io/Finleys-Farm-Shop-FE/products.html

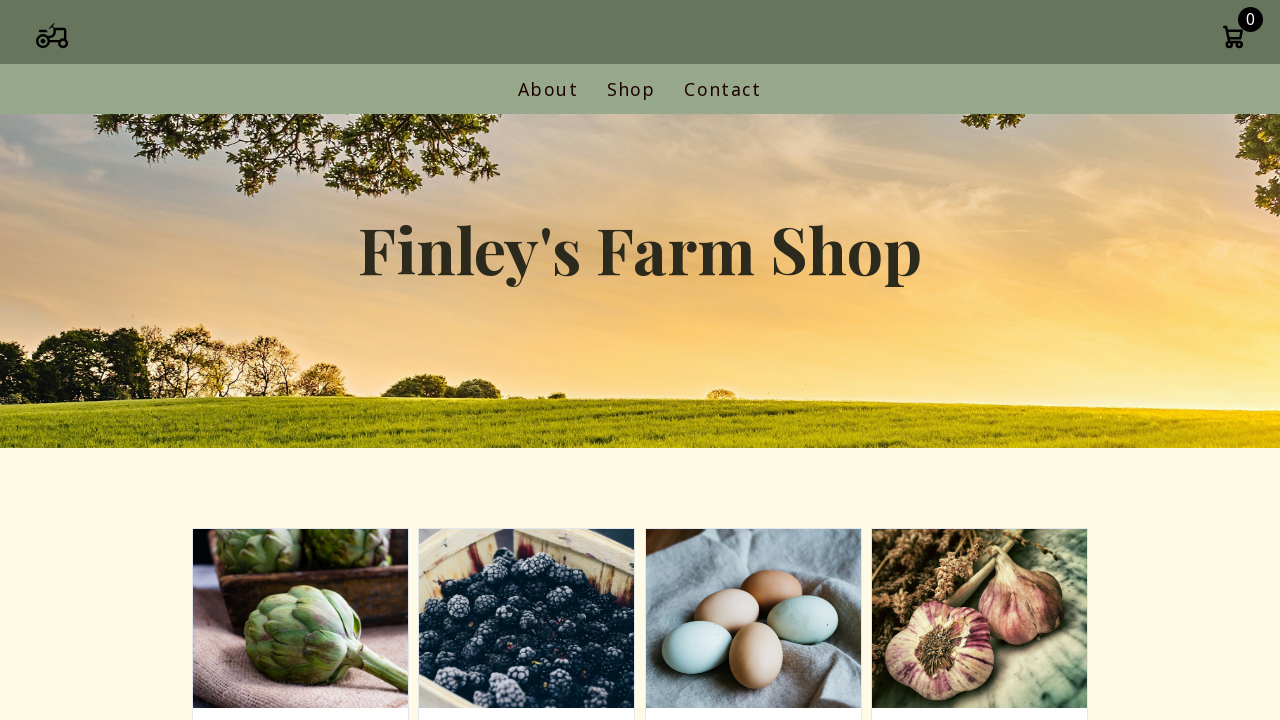

Navigated to products page
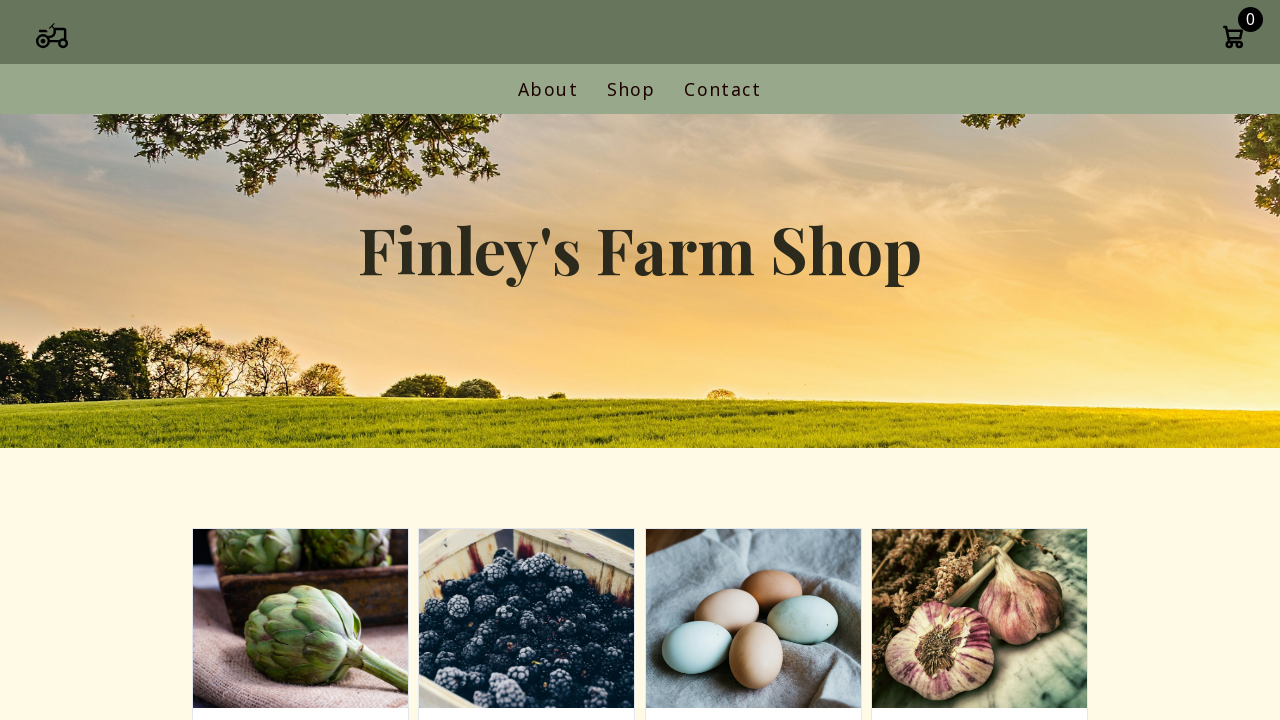

Located 12 add to cart buttons
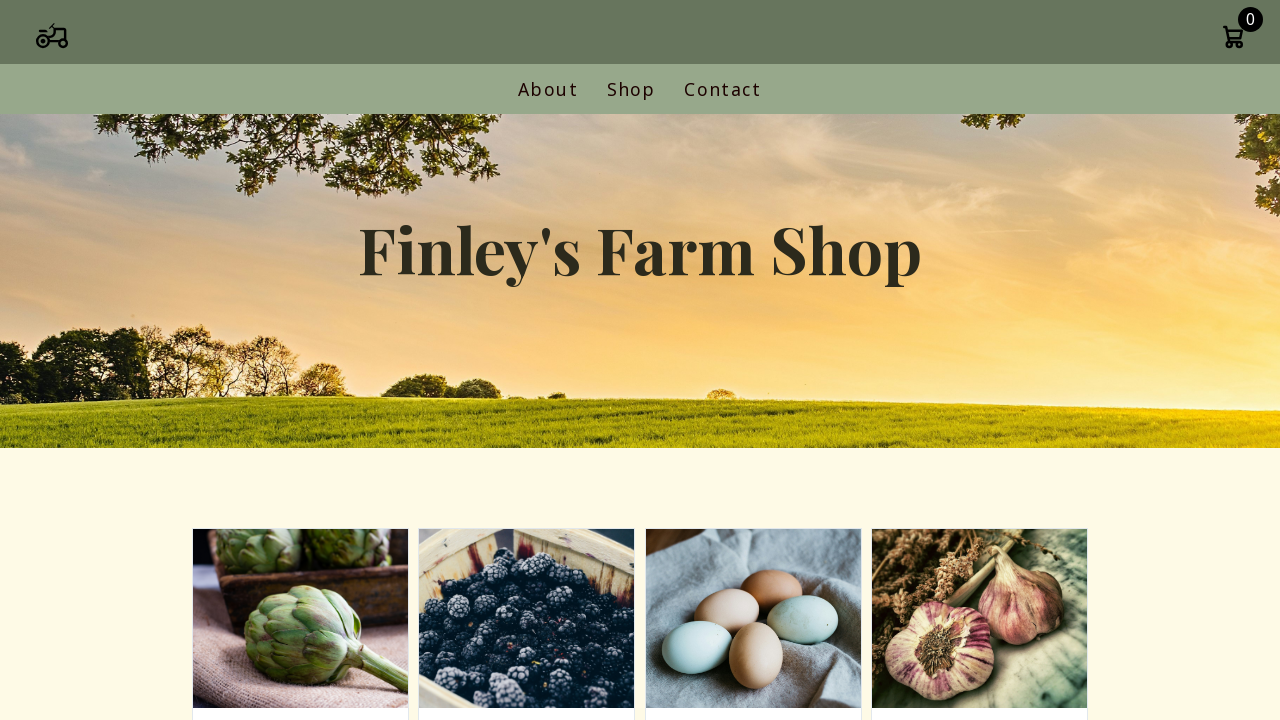

Clicked add to cart button at index 8 at (300, 515) on .add-to-cart >> nth=8
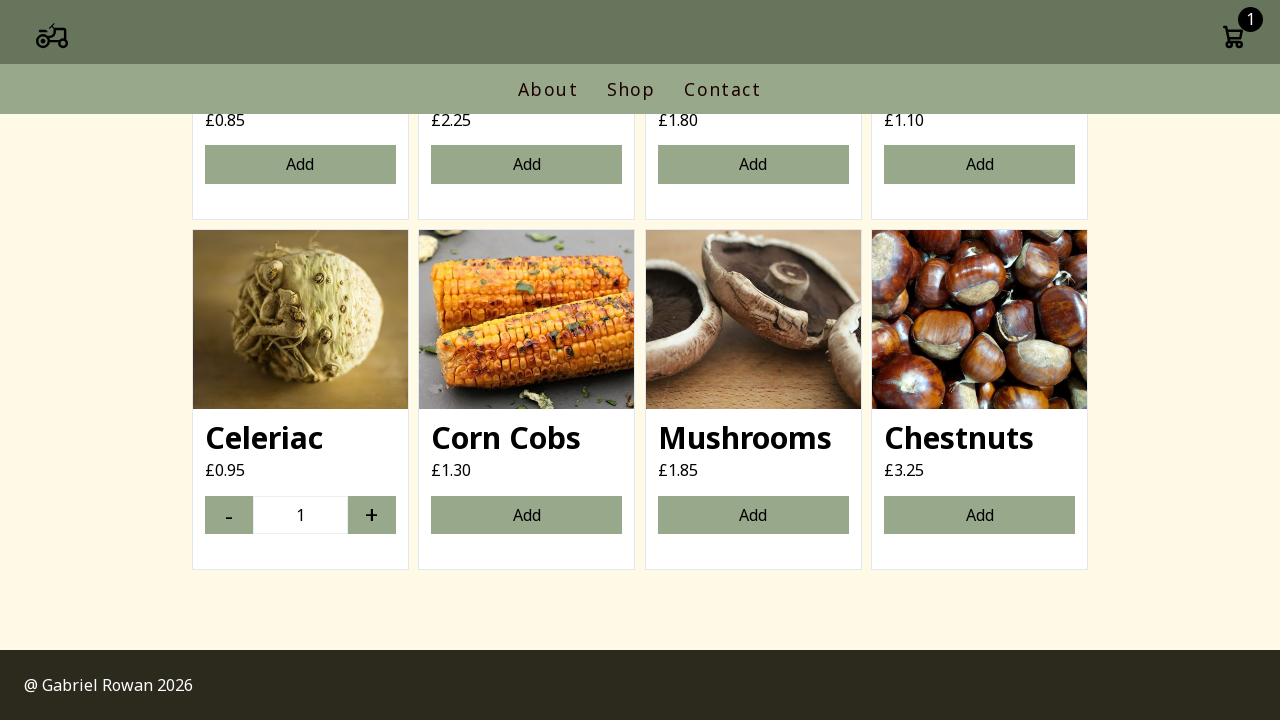

Located empty trolley message element
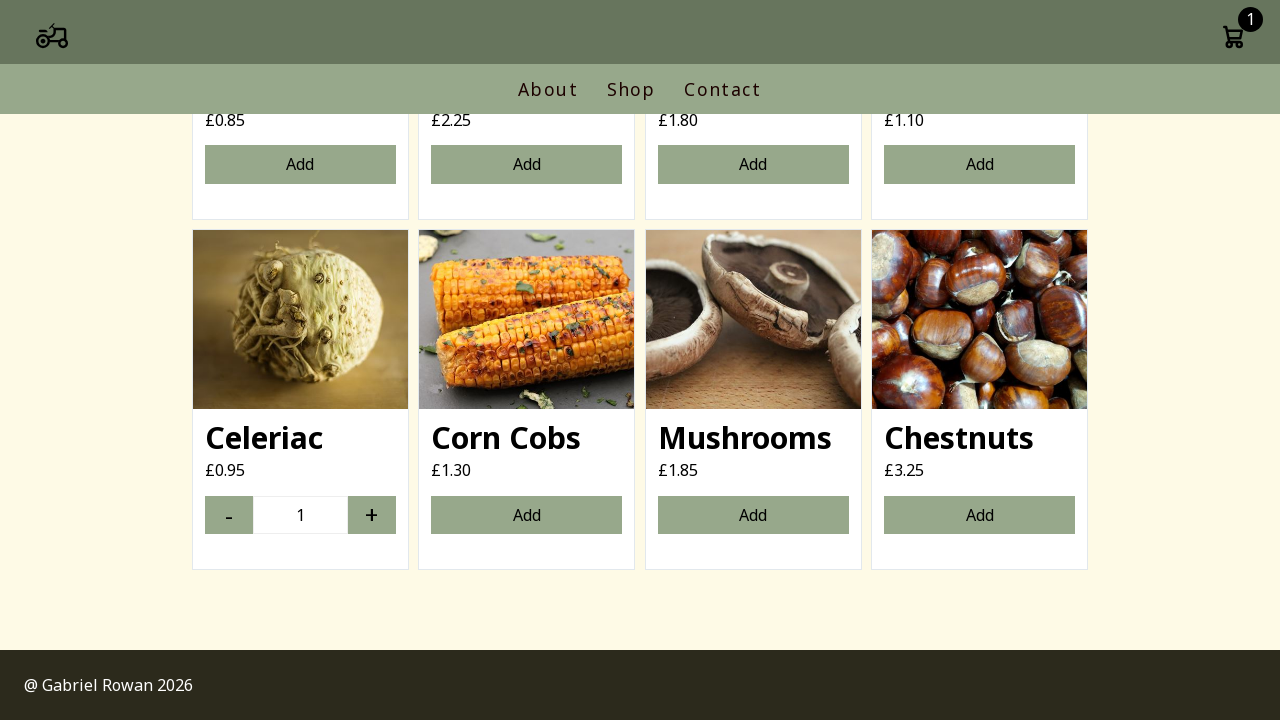

Verified empty trolley message is not present
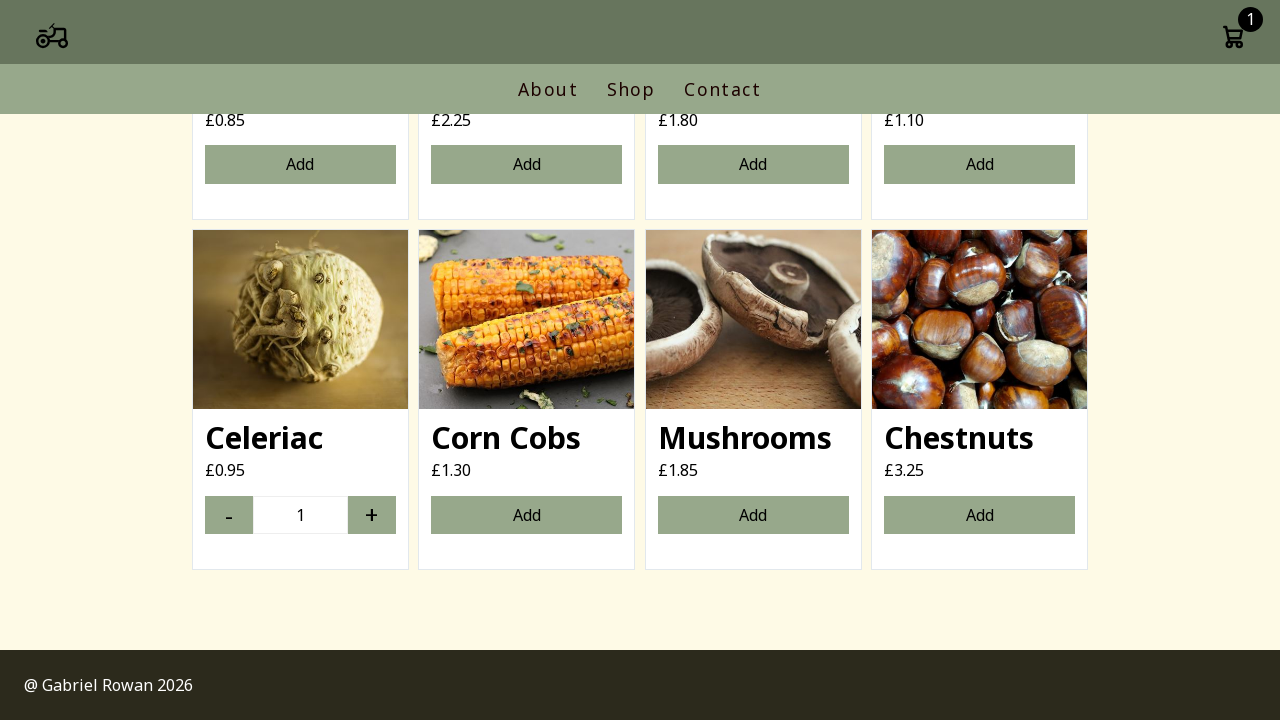

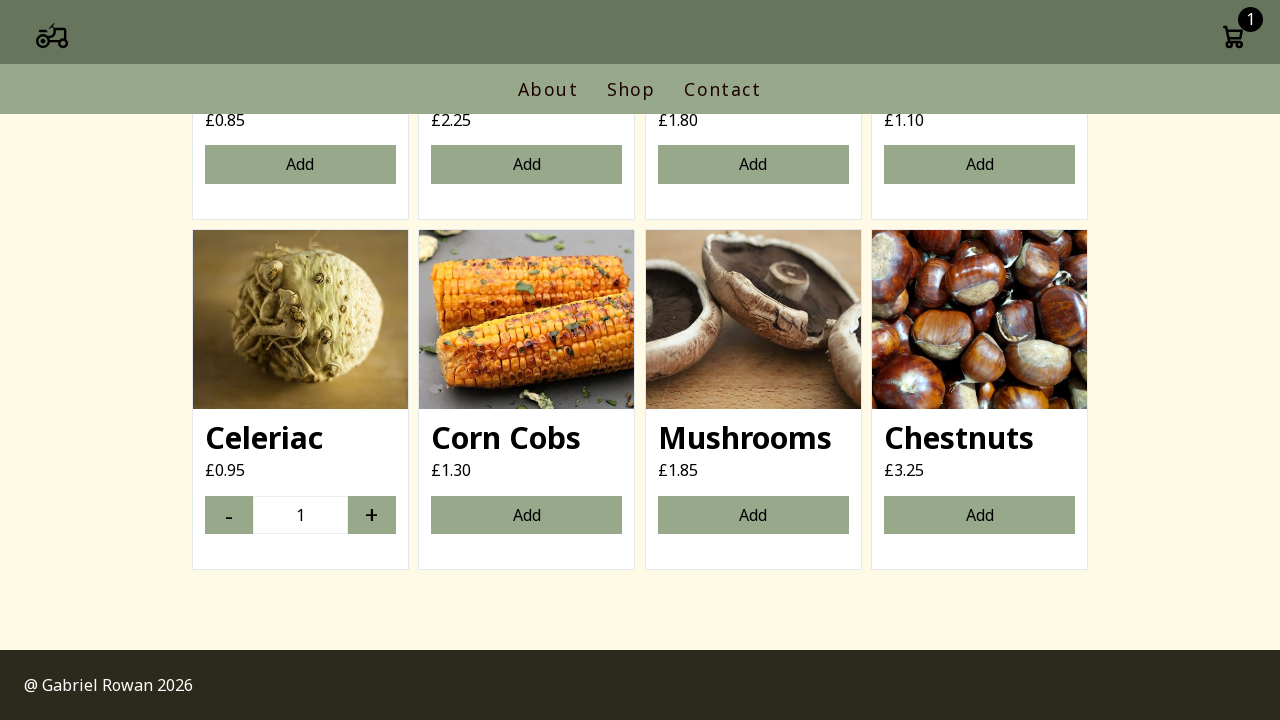